Tests radio button functionality by selecting the male radio button and verifying it is checked

Starting URL: https://testautomationpractice.blogspot.com/

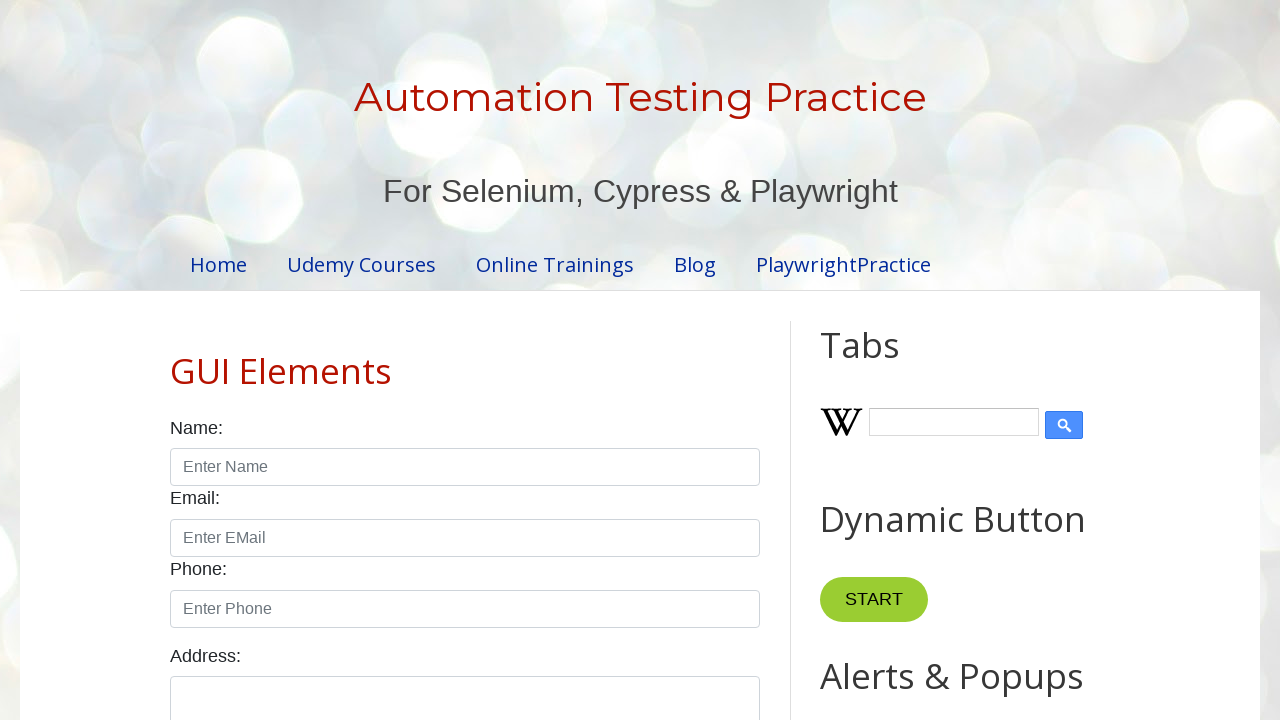

Located the male radio button element
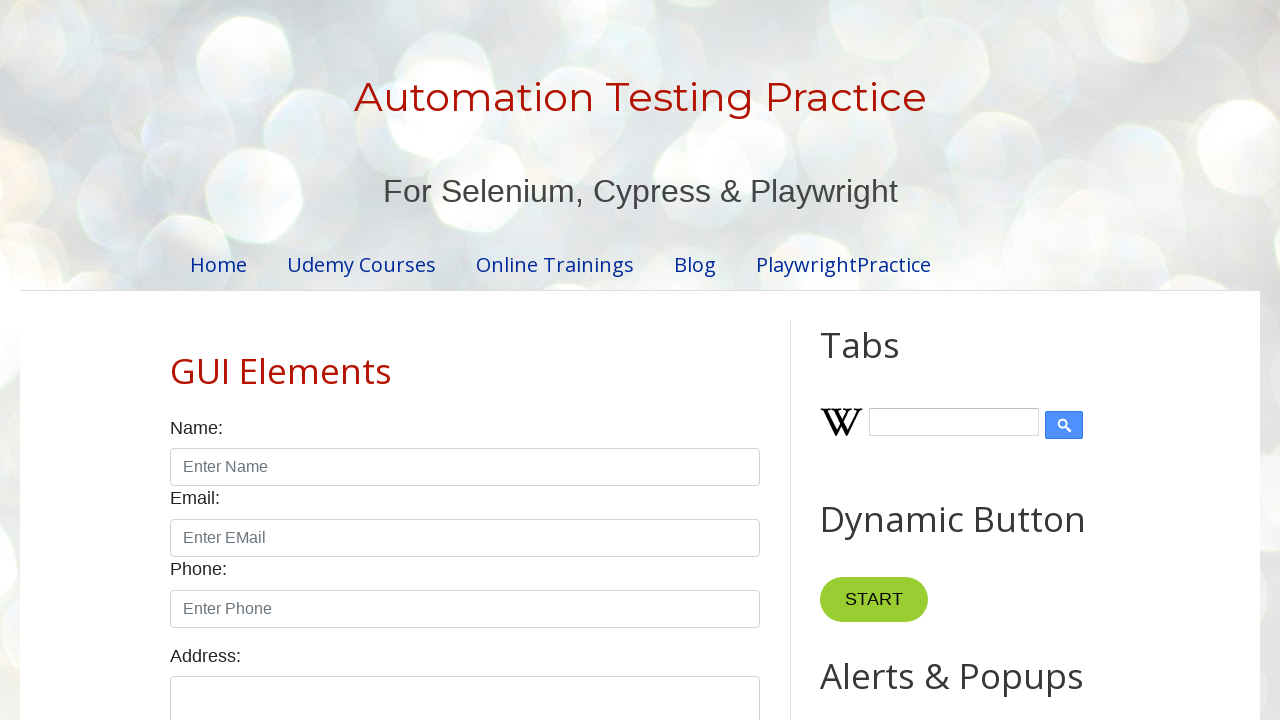

Male radio button is now visible
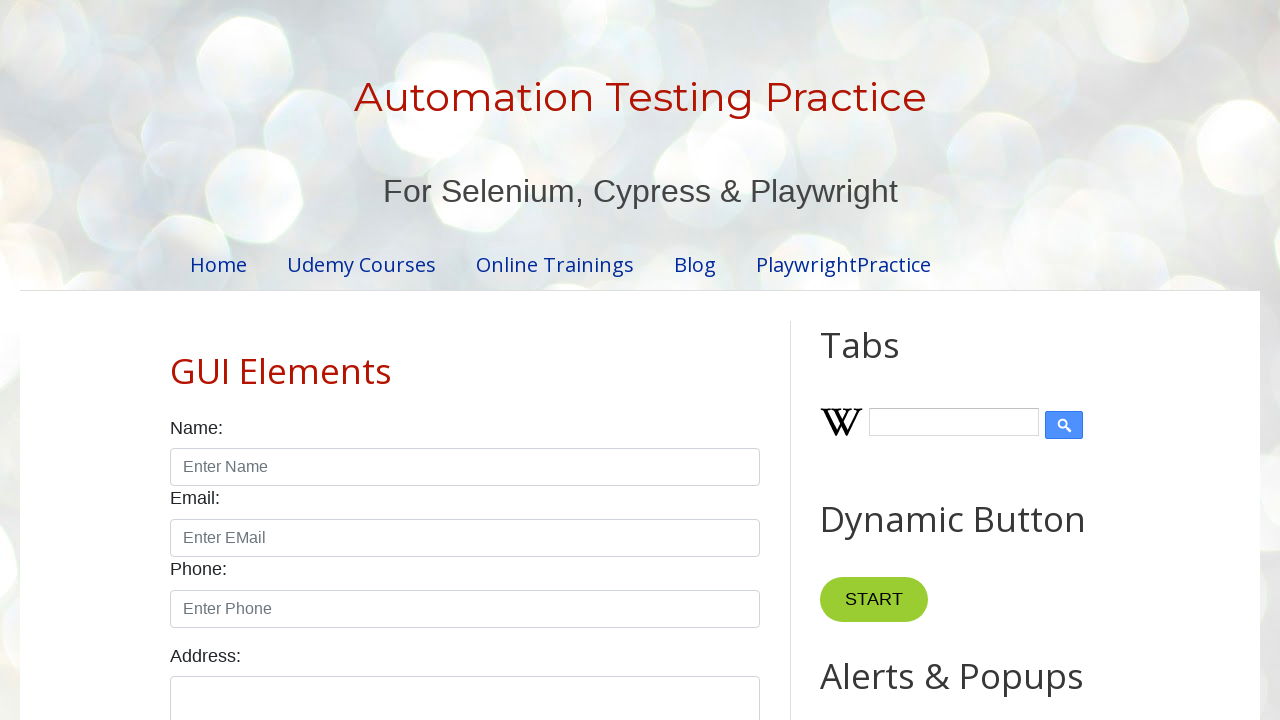

Selected the male radio button at (176, 360) on #male
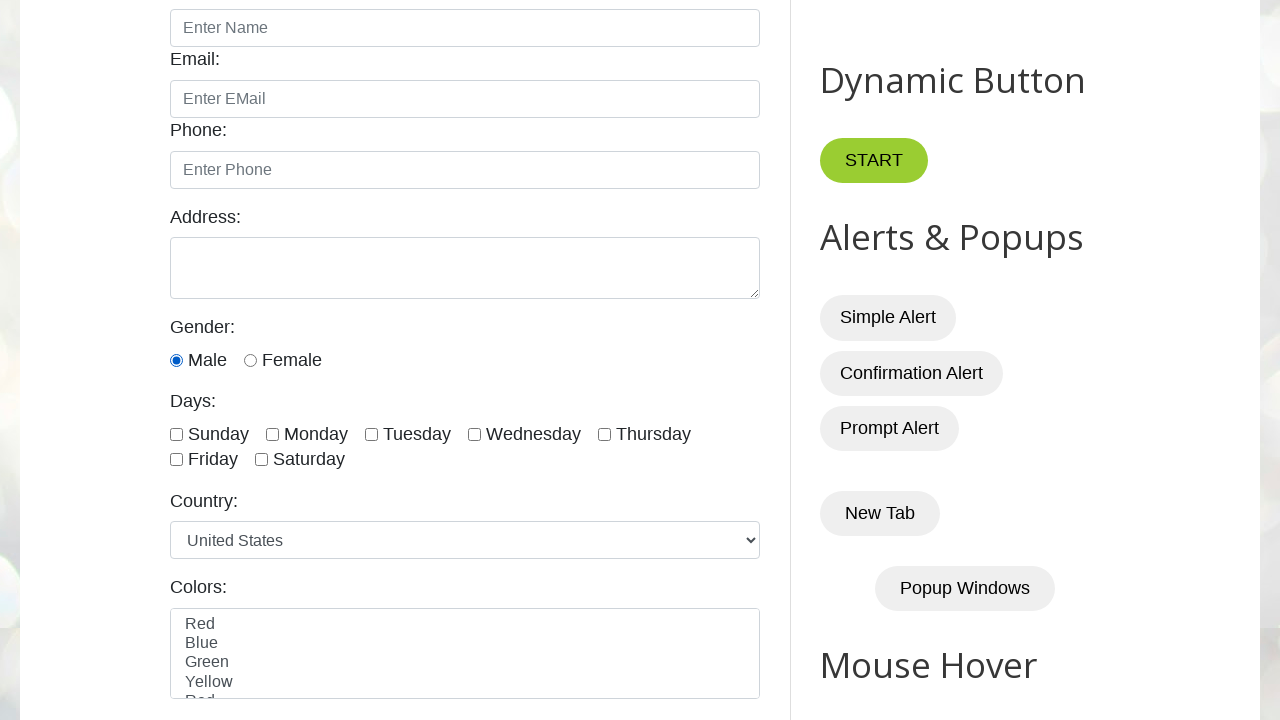

Verified that the male radio button is checked
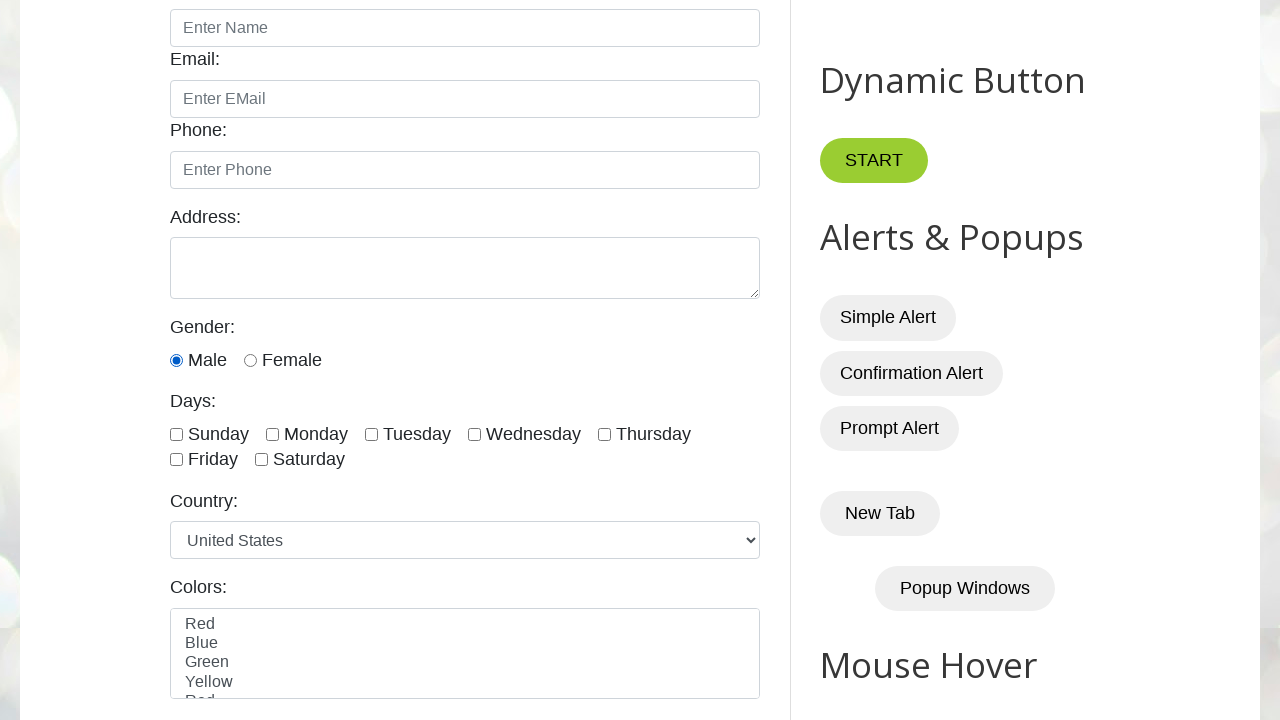

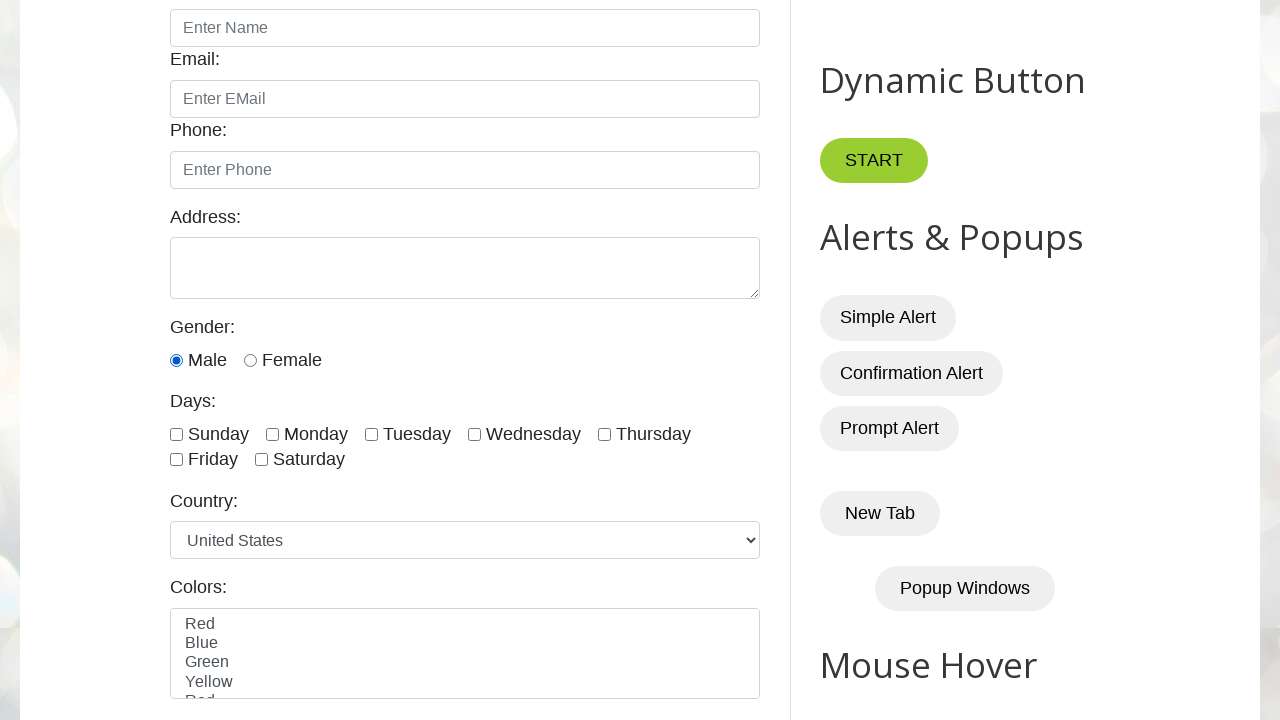